Navigates to Audible's search page and verifies that product listings with book information (title, author, length) are displayed.

Starting URL: https://www.audible.com/search

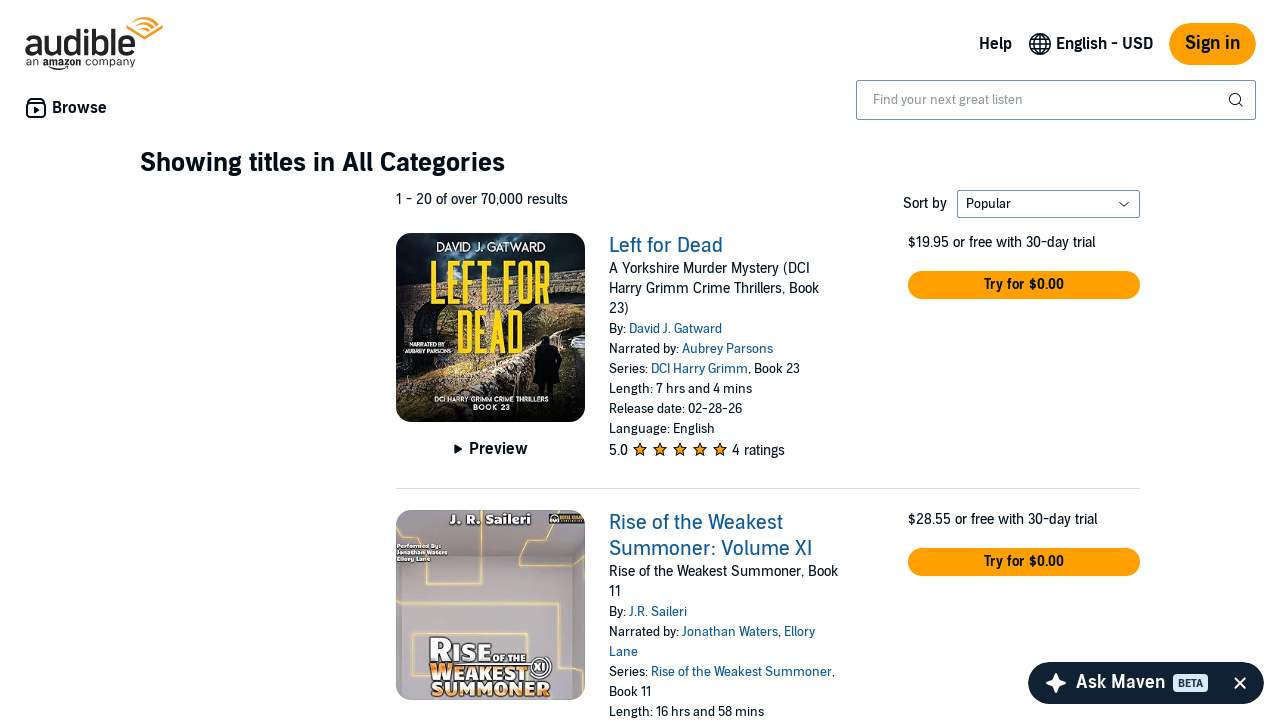

Navigated to Audible search page
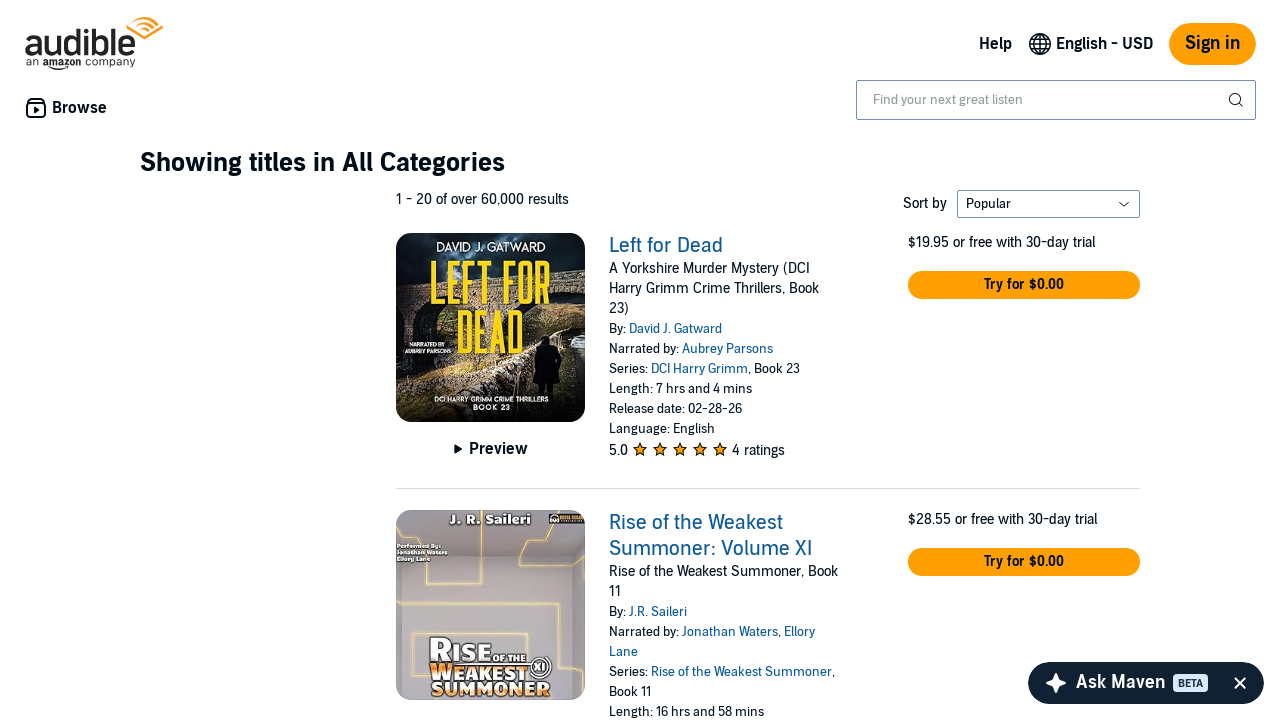

Product list items loaded
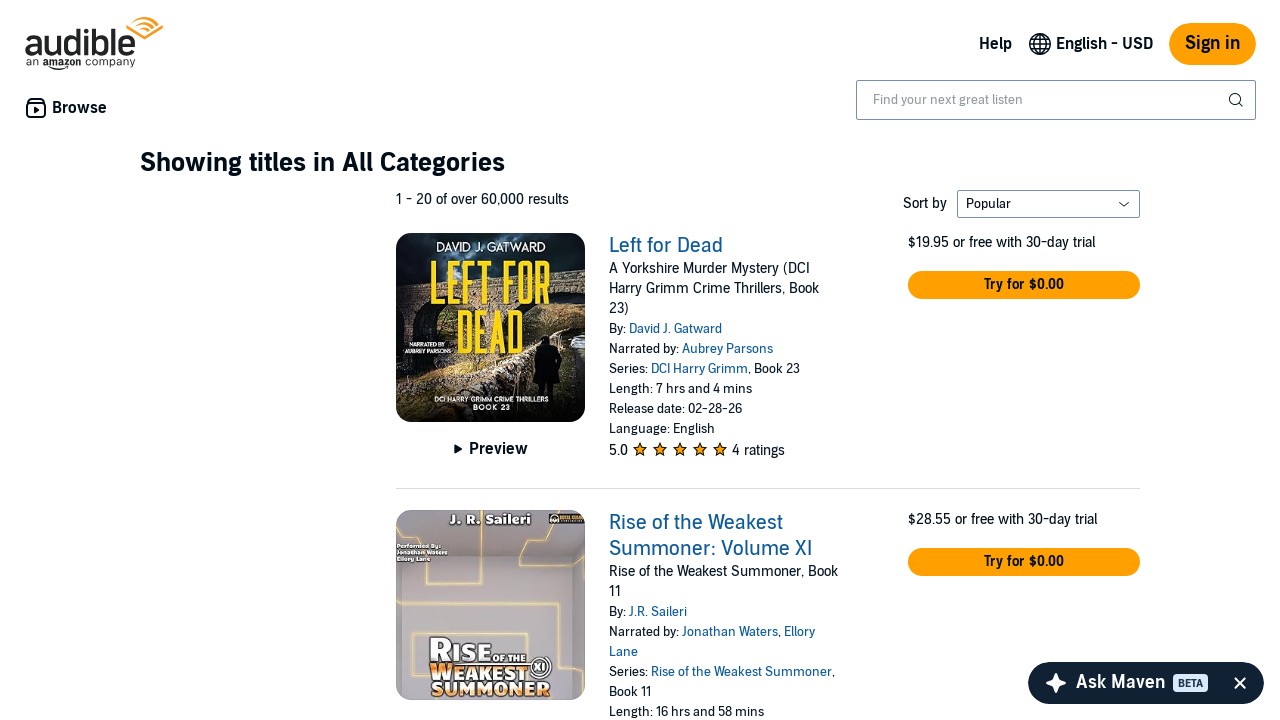

Product title elements are visible
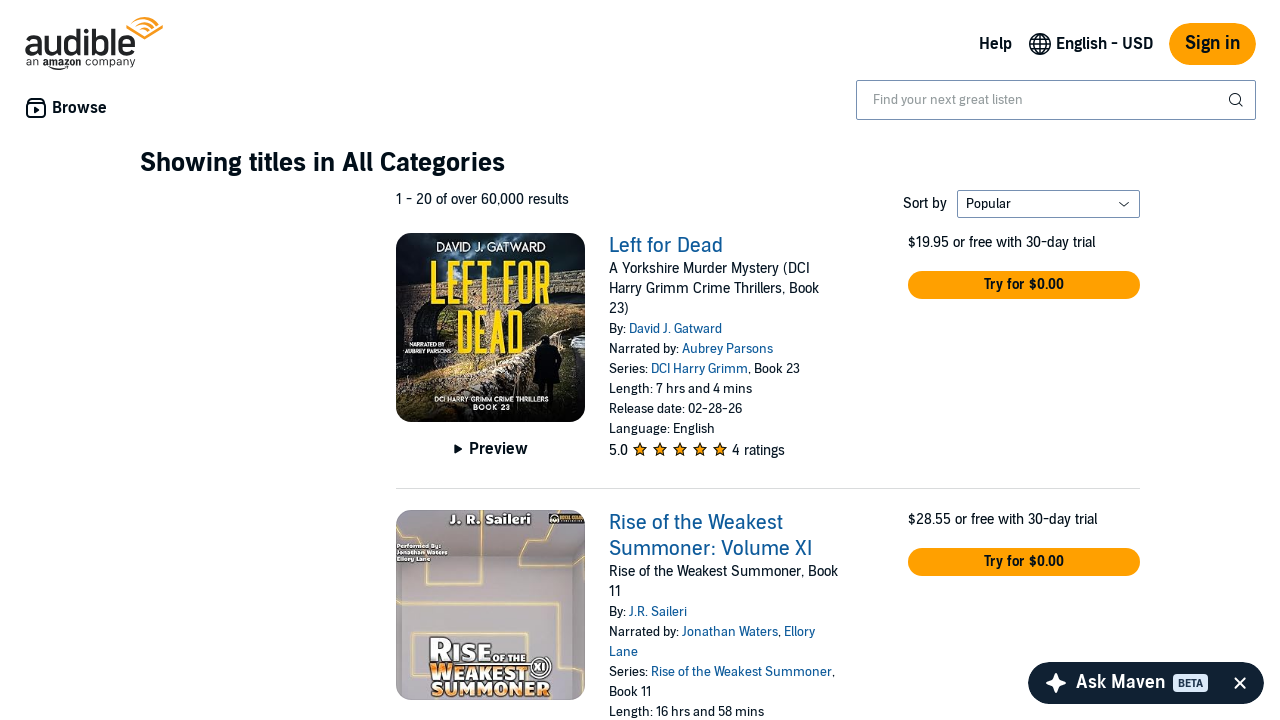

Product author labels are visible
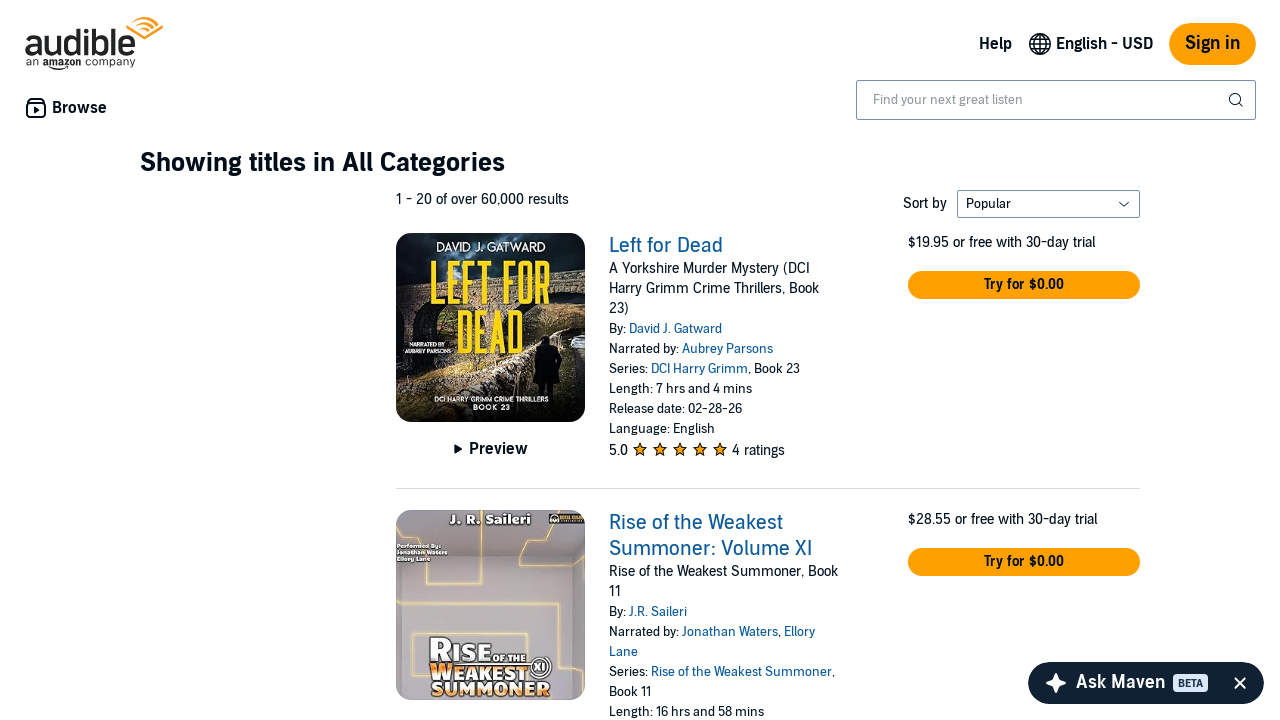

Product runtime/length labels are visible
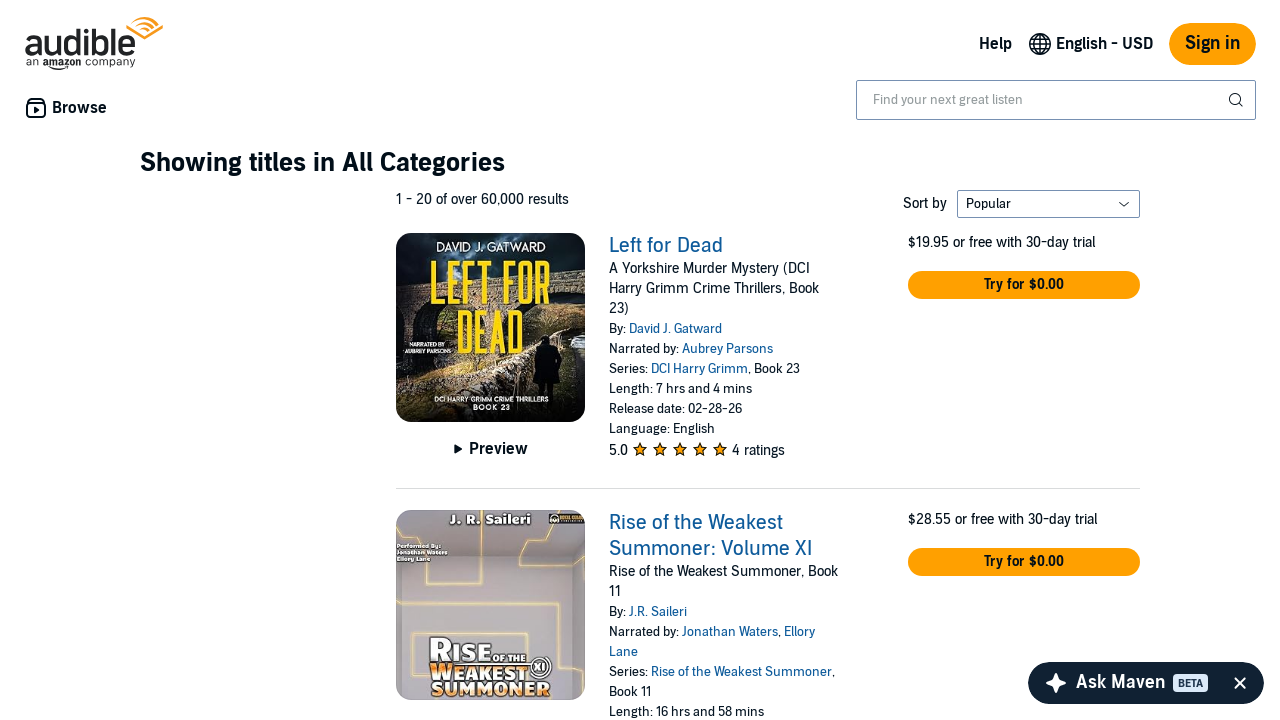

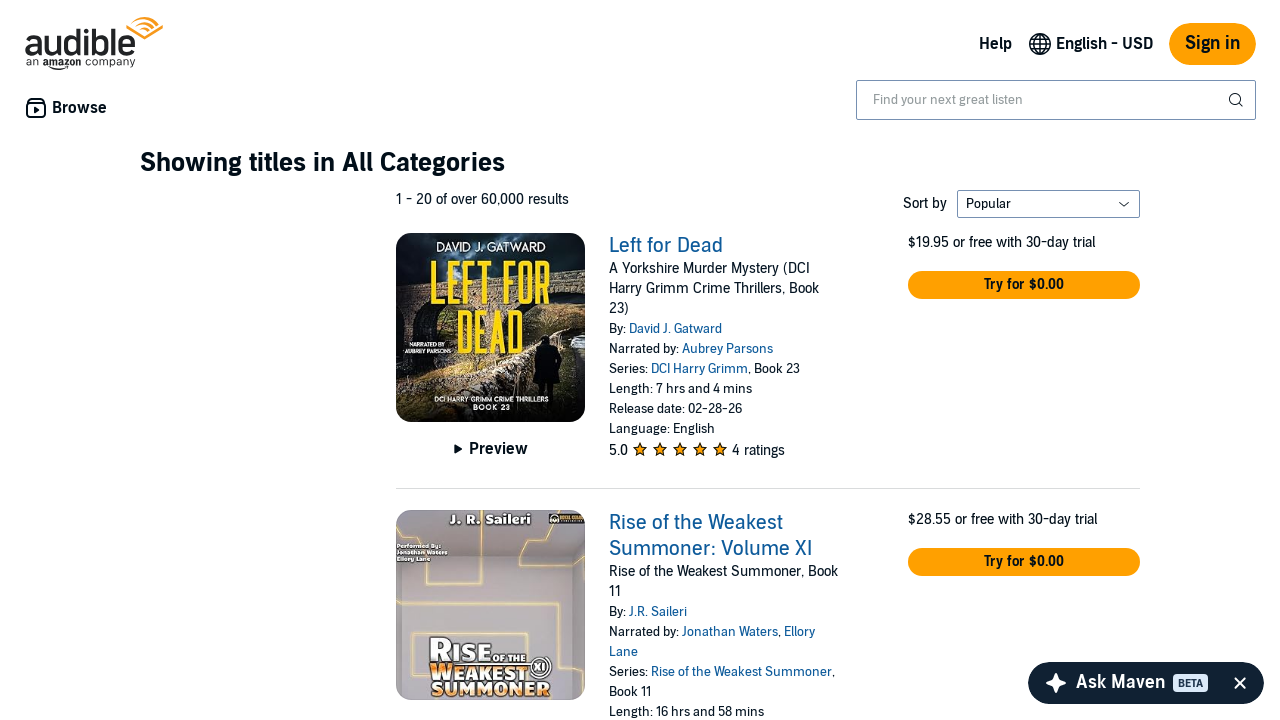